Tests entering a full name into a text input field on a form practice page

Starting URL: https://letcode.in/edit

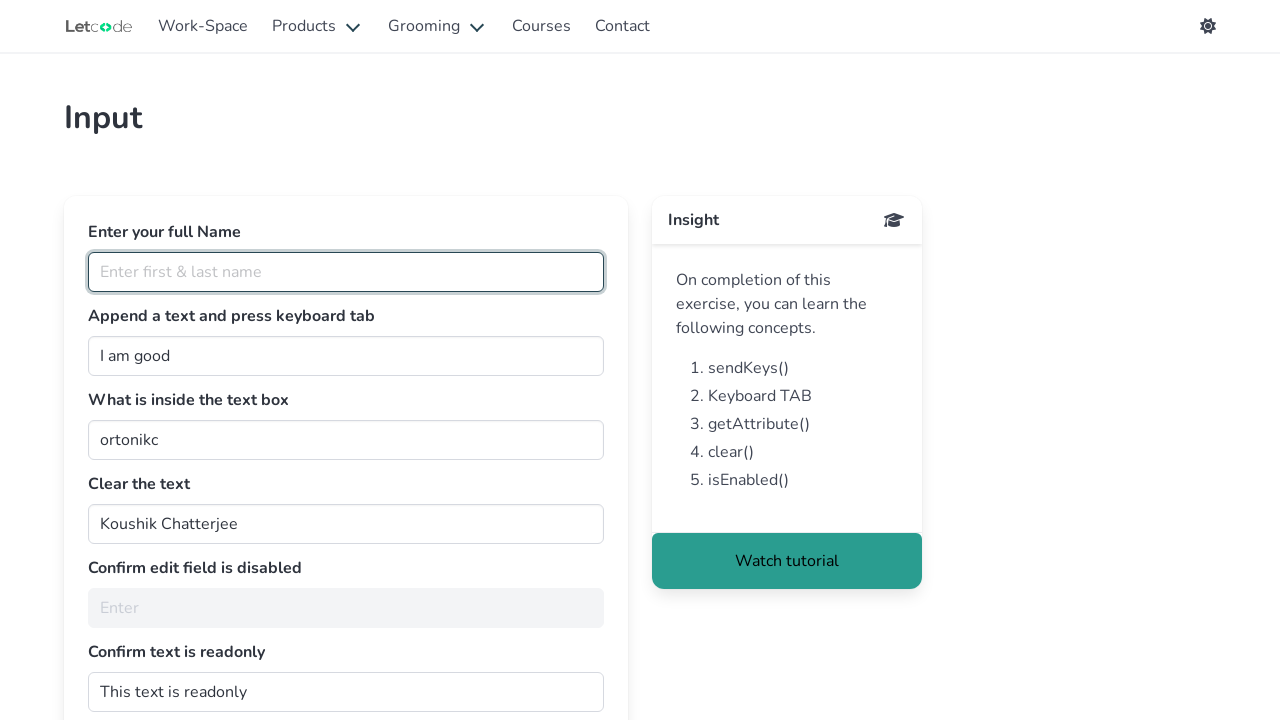

Entered full name 'Deepak Rajput' into the fullName input field on #fullName
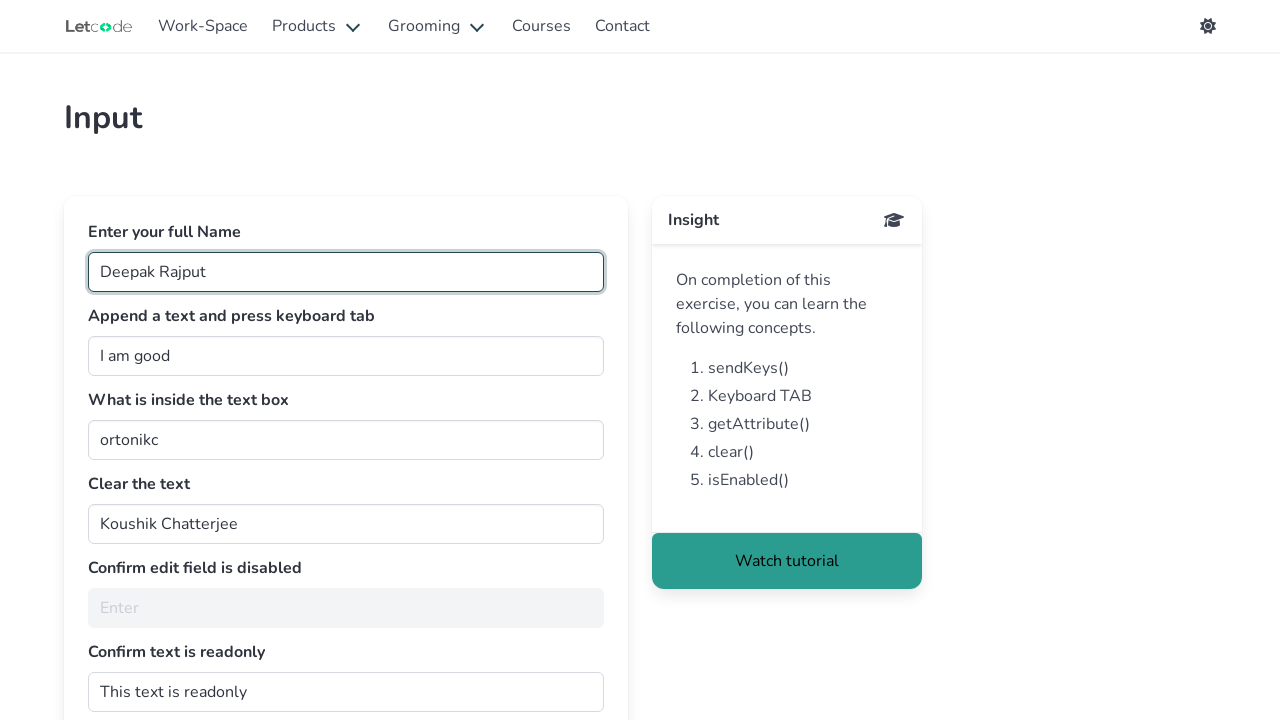

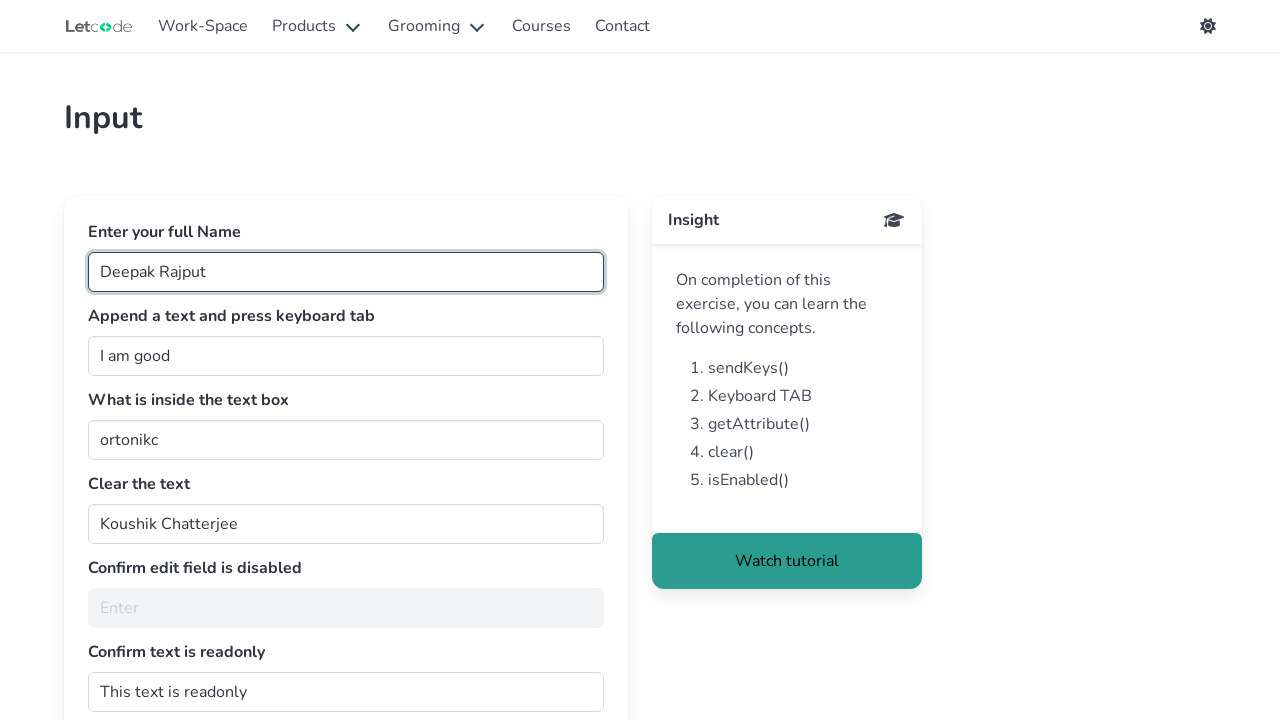